Tests file download functionality by clicking on a file link and waiting for the download to complete

Starting URL: http://the-internet.herokuapp.com/download

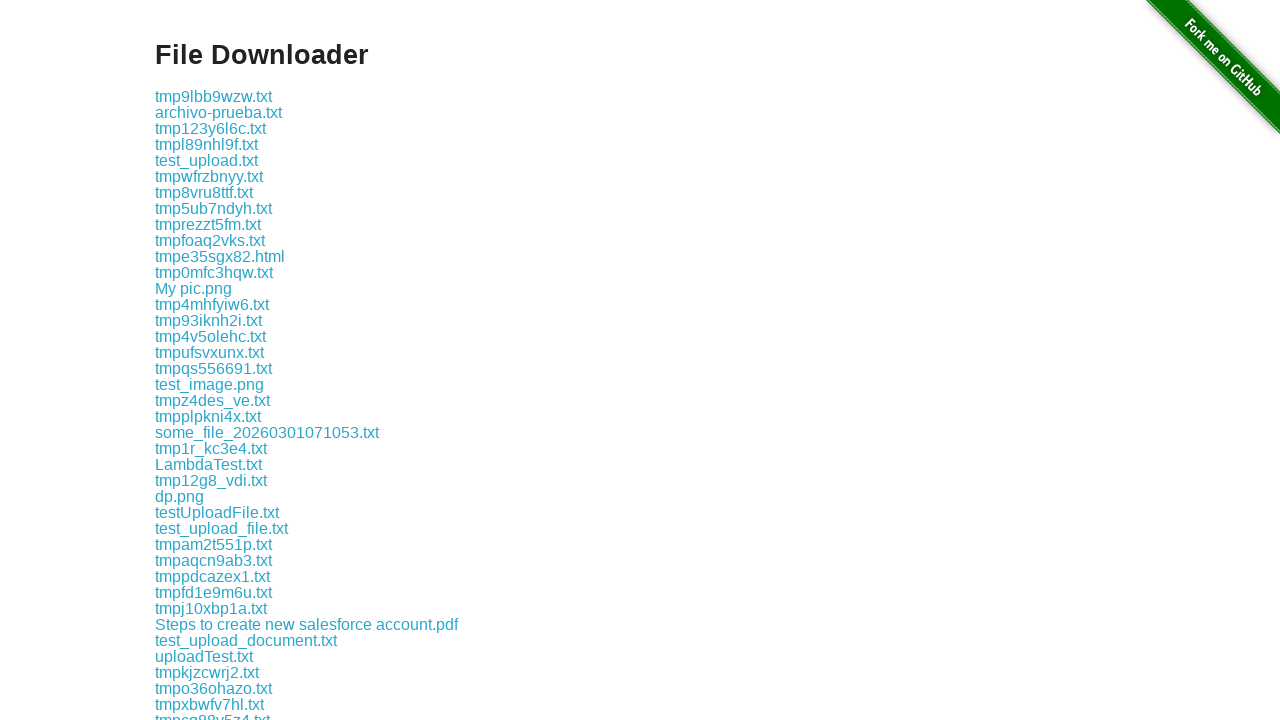

Navigated to file download page
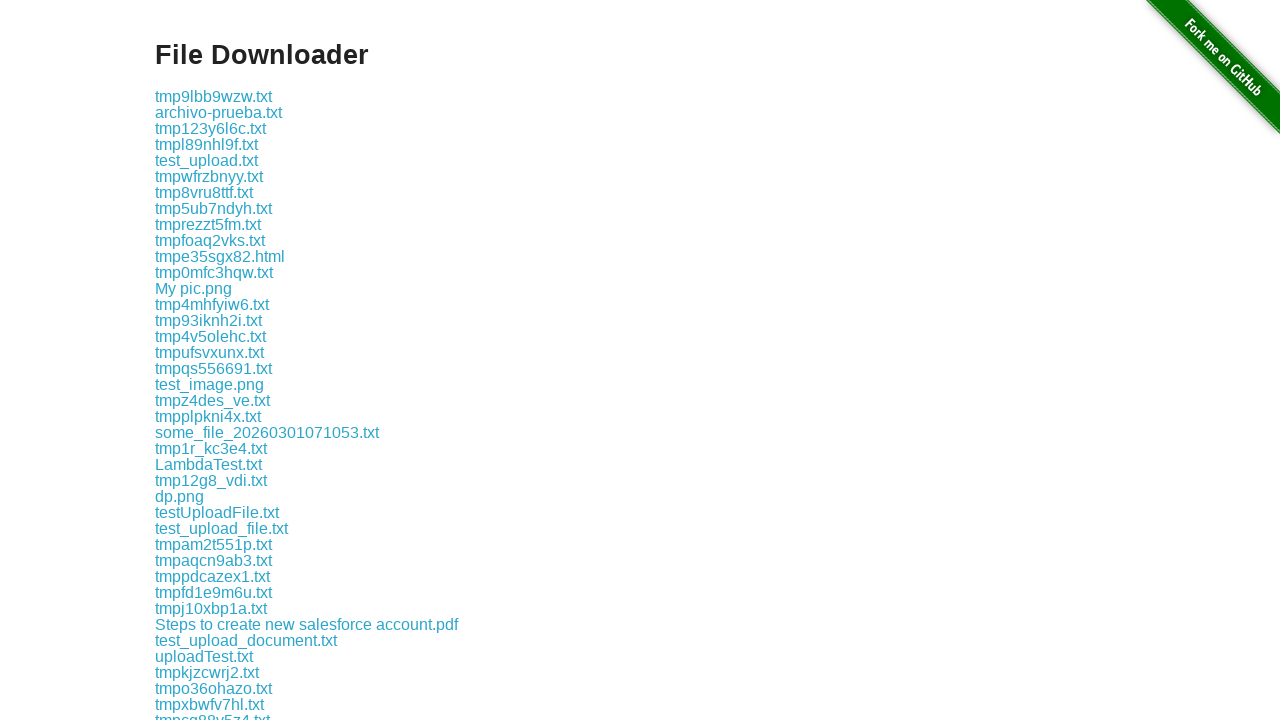

Clicked on file link to initiate download at (198, 360) on a:text('some-file.txt')
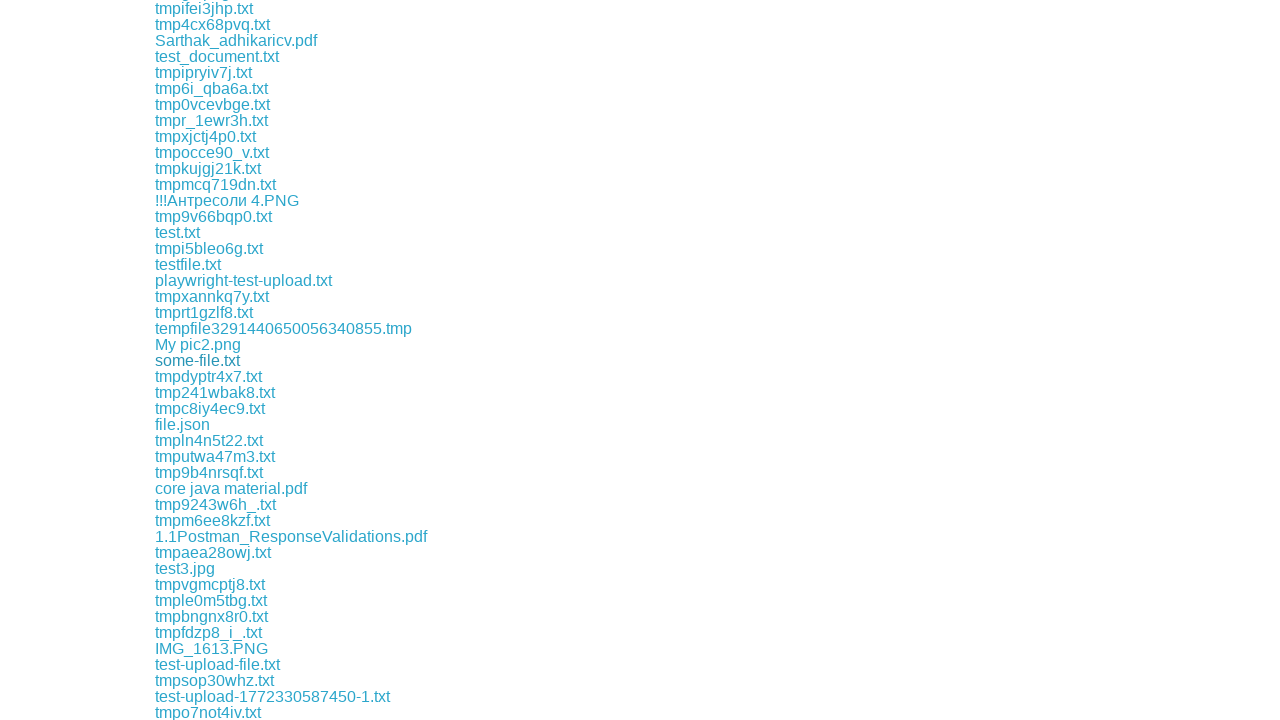

Waited for file download to complete
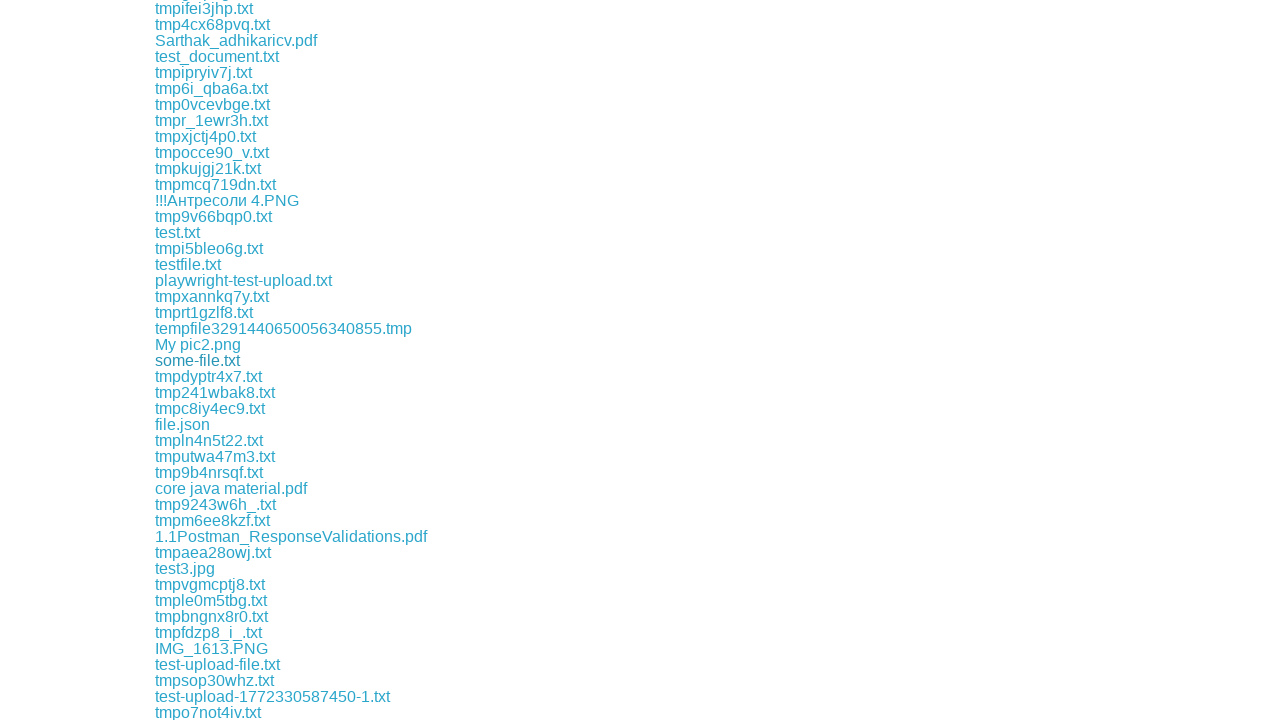

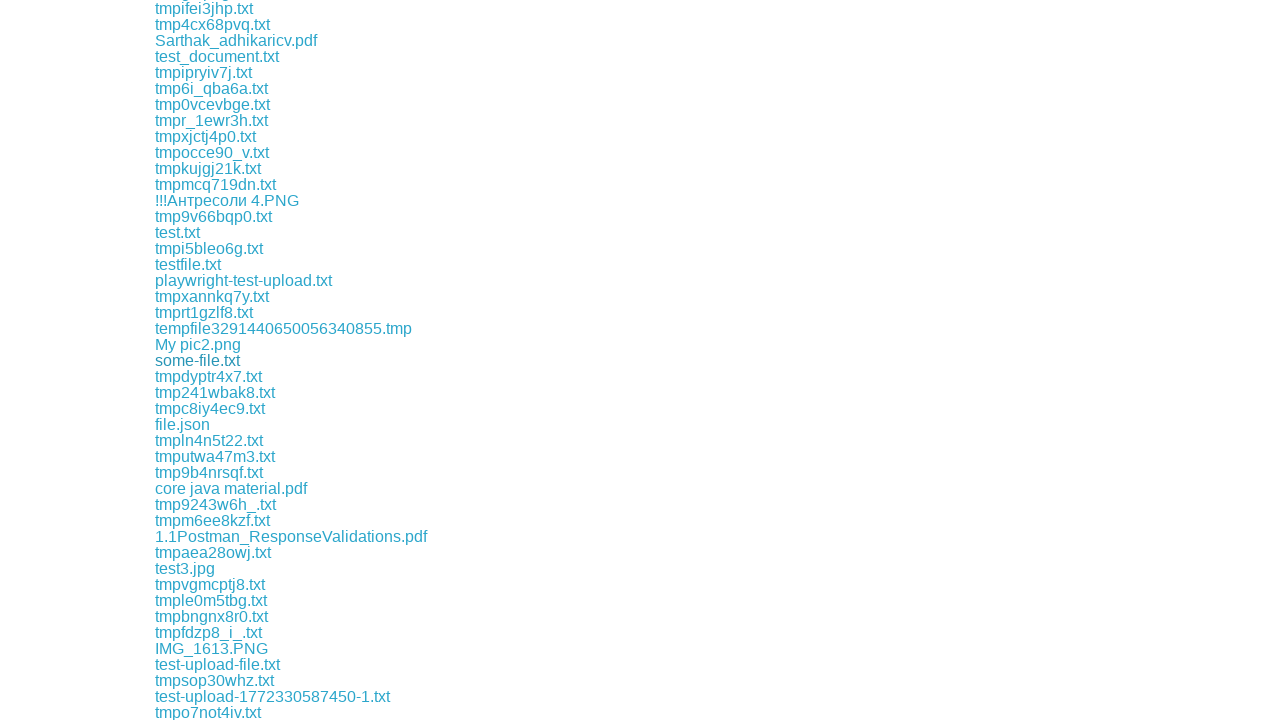